Tests the "Get started" link on the Playwright homepage by clicking it and verifying navigation to the intro page

Starting URL: https://playwright.dev/

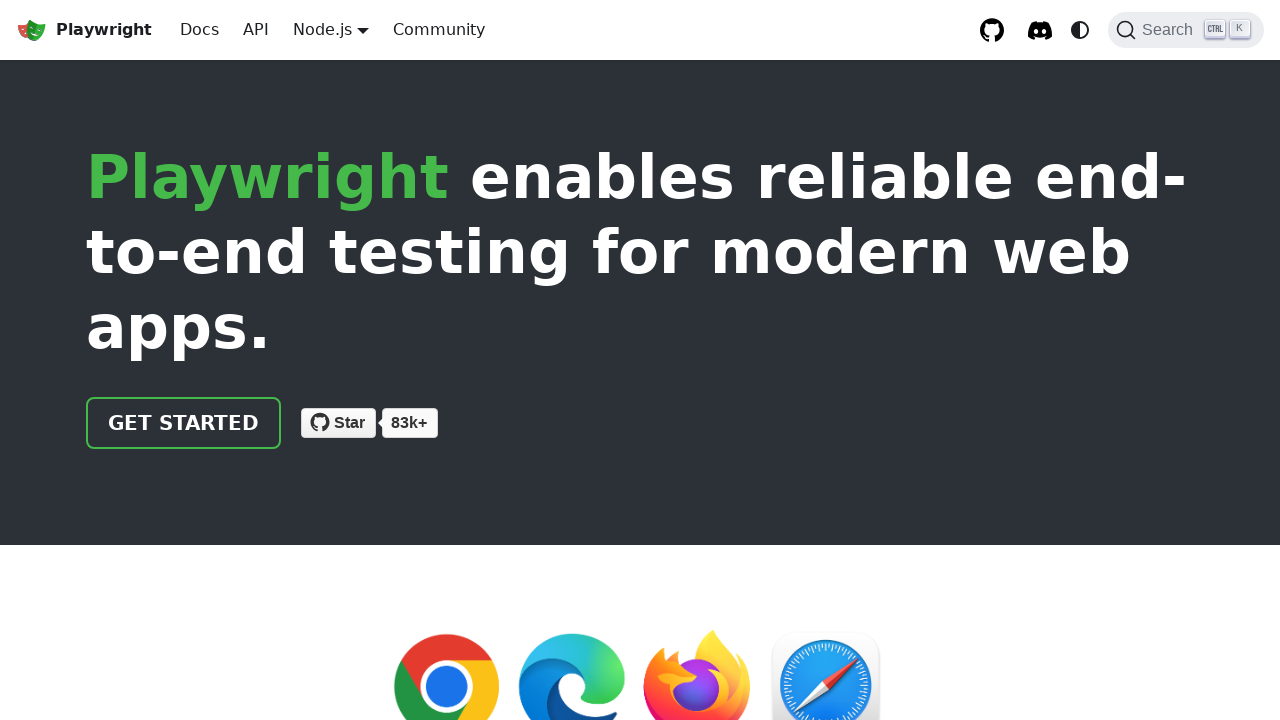

Clicked the 'Get started' link on Playwright homepage at (184, 423) on internal:text="Get started"i
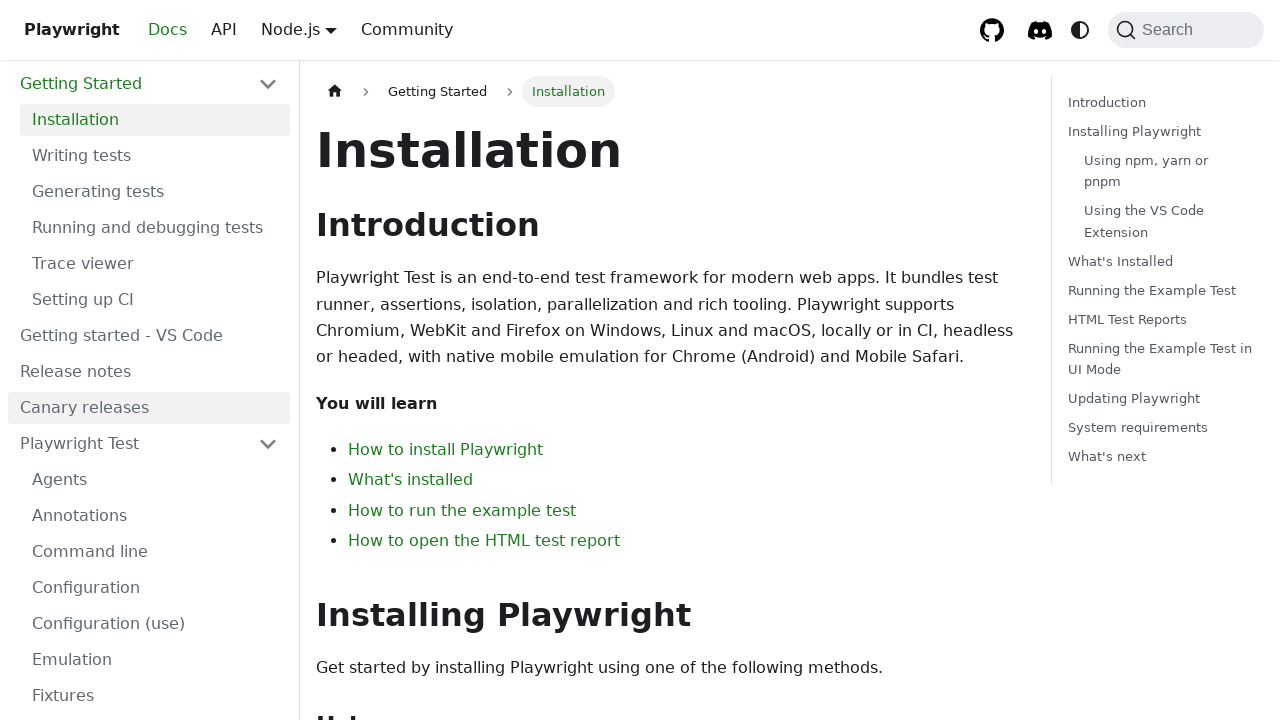

Navigated to intro page after clicking 'Get started' link
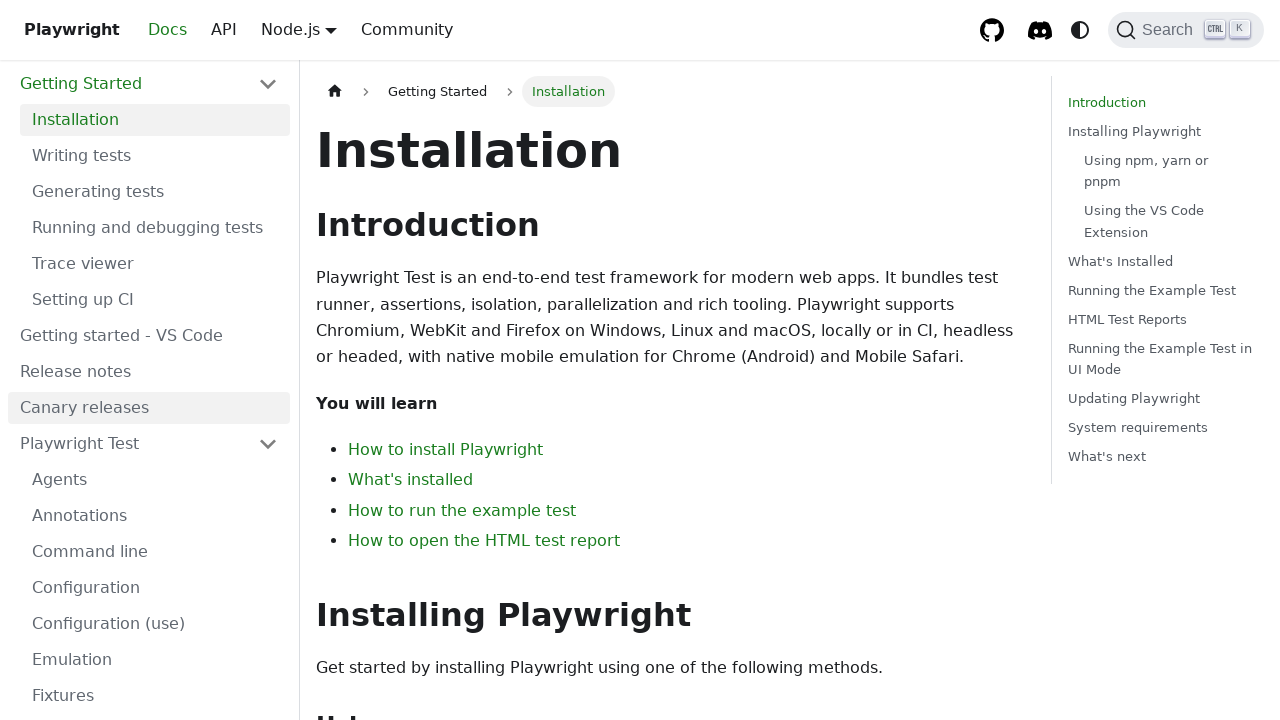

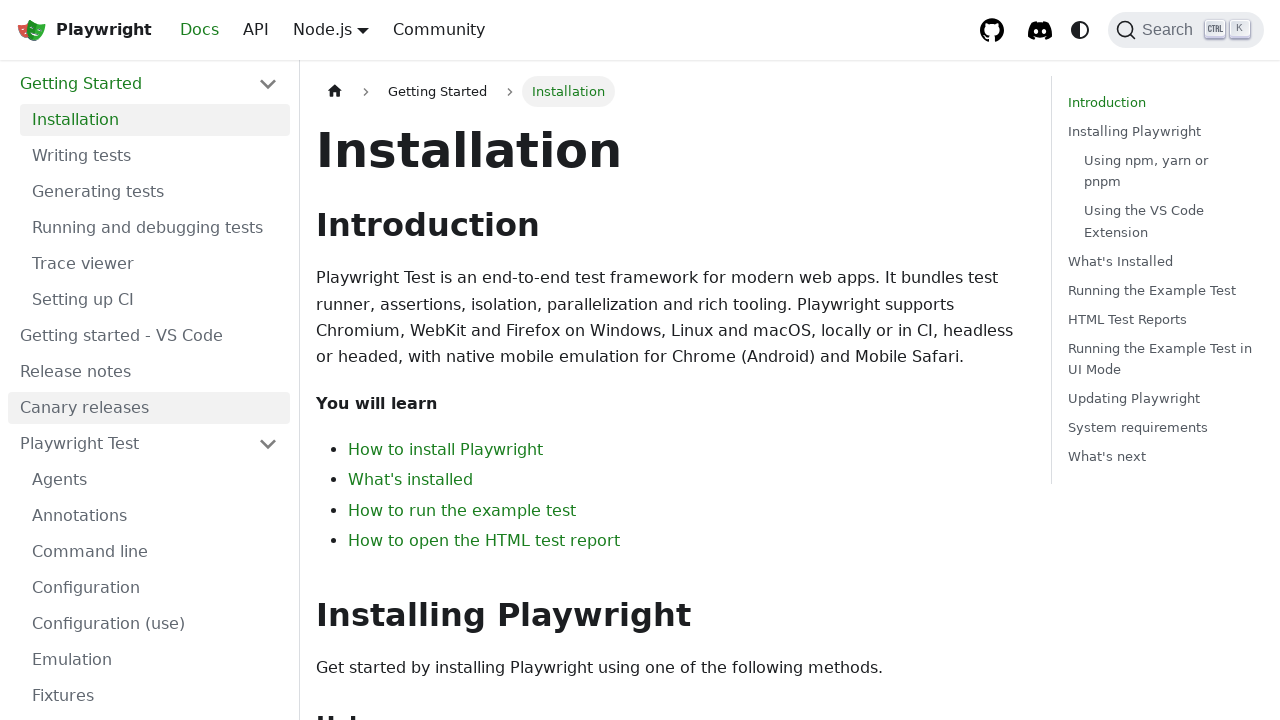